Tests table sorting functionality by clicking on the first column header, verifying the list is sorted alphabetically, then navigates through pagination to find a specific item (Rice) and retrieves its price.

Starting URL: https://rahulshettyacademy.com/greenkart/#/offers

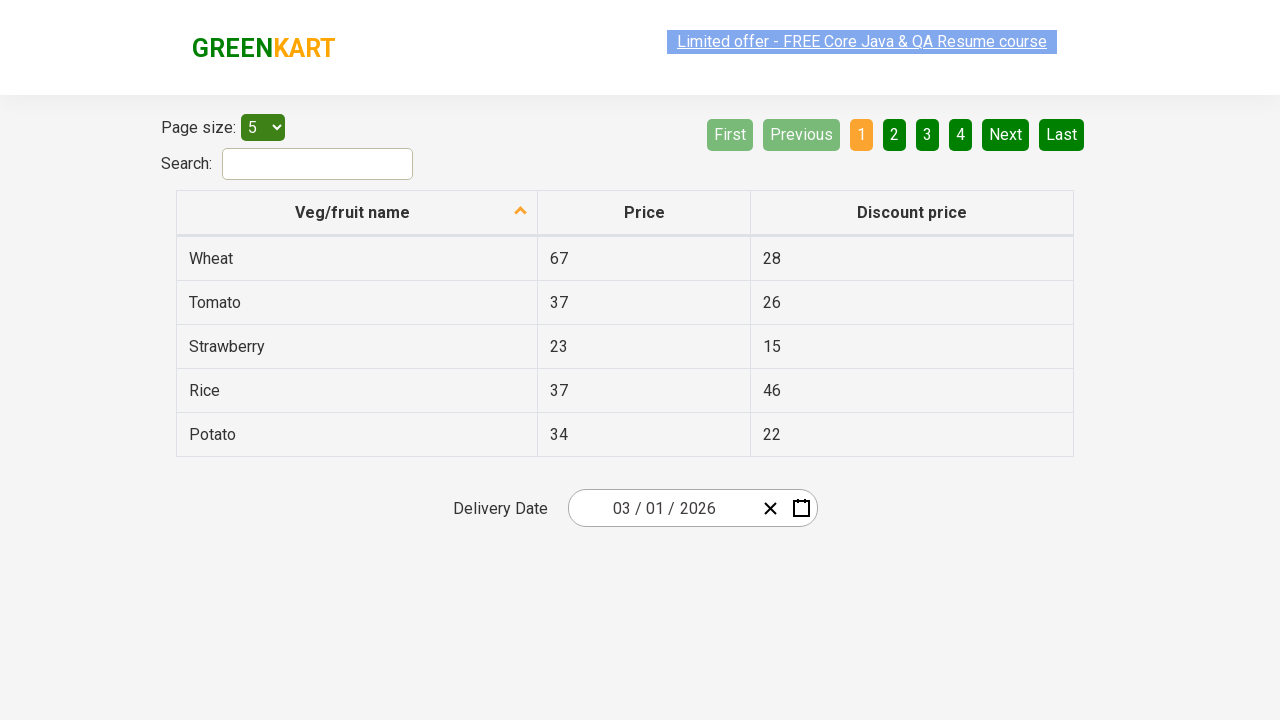

Clicked first column header to sort table at (357, 213) on xpath=//tr/th[1]
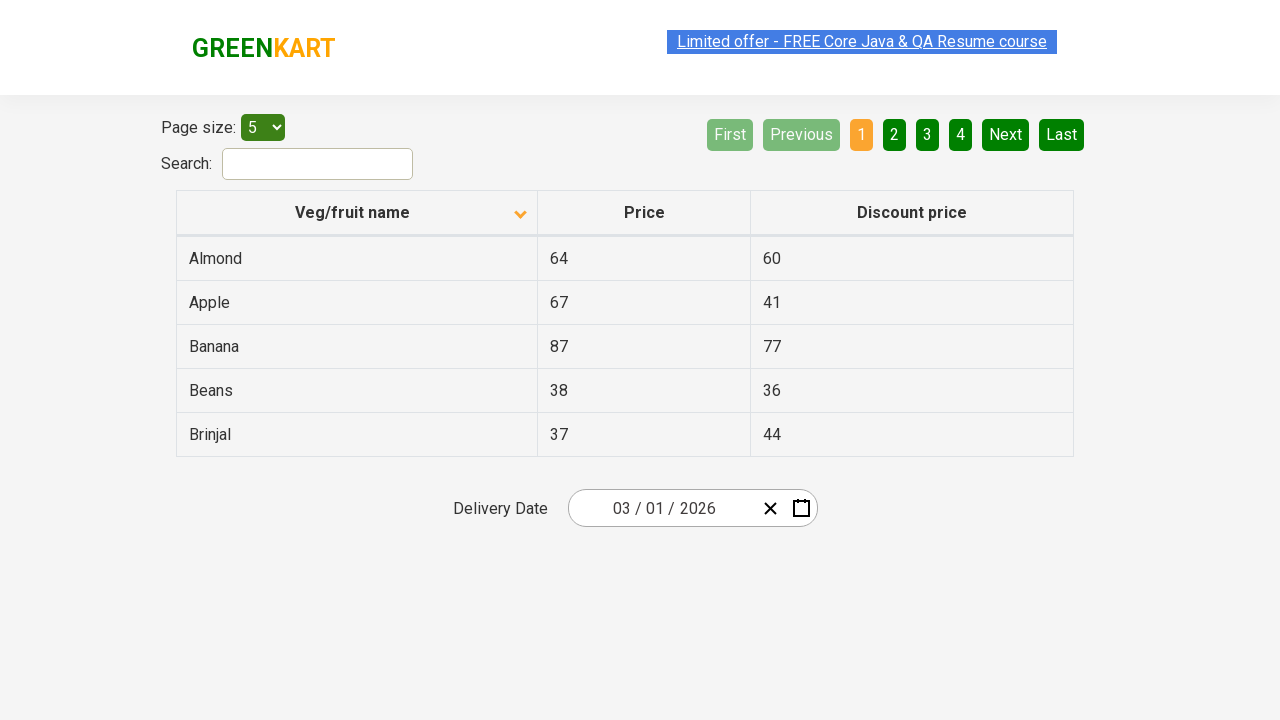

Table data loaded and first column cell is visible
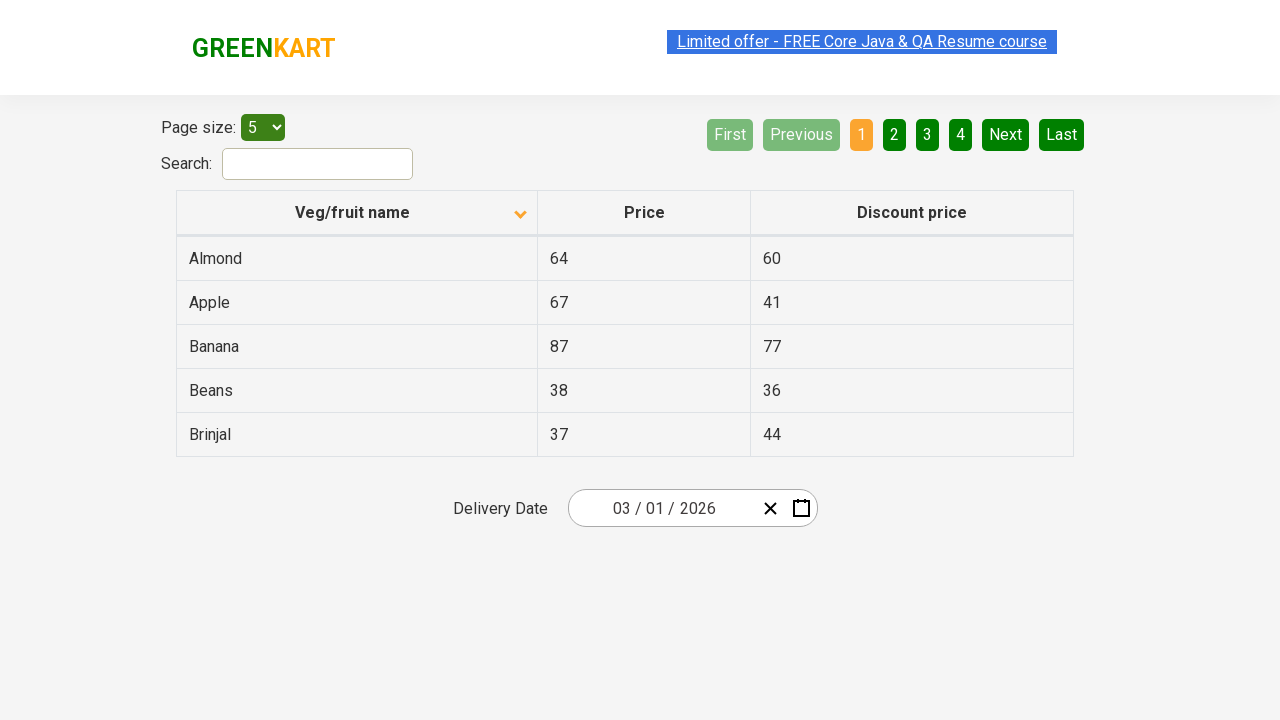

Retrieved all items from first column
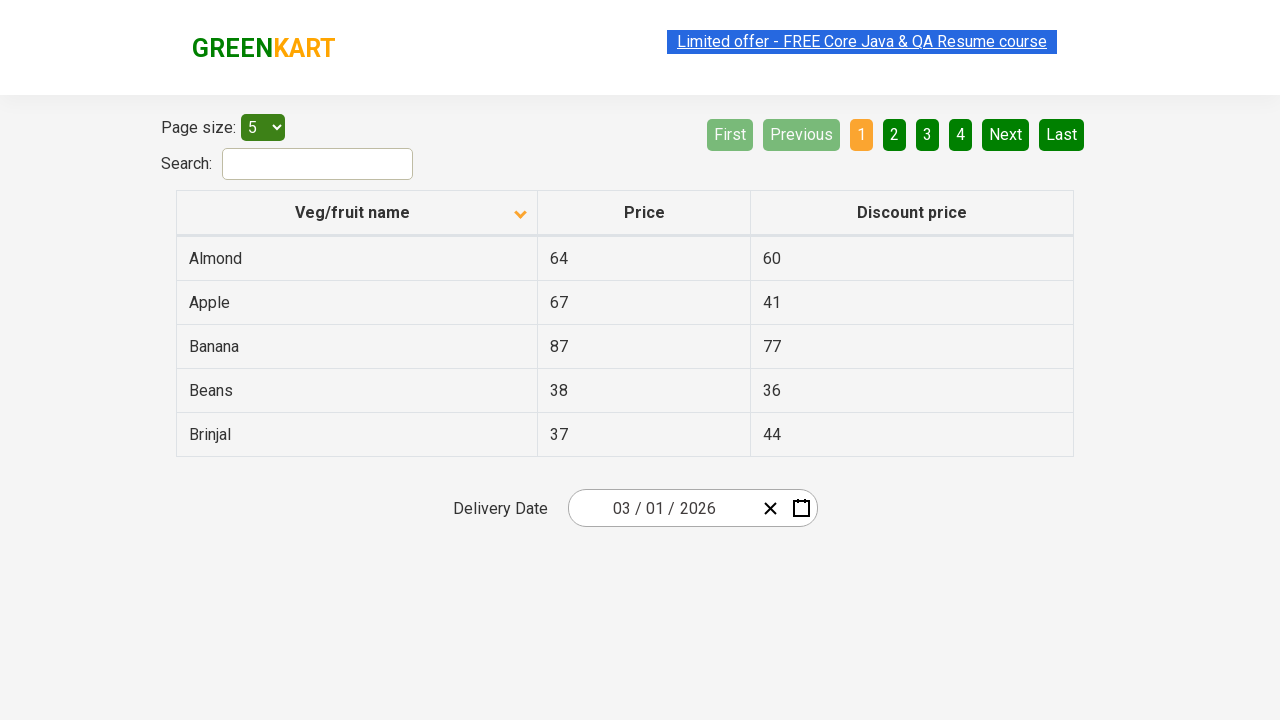

Created sorted reference list for comparison
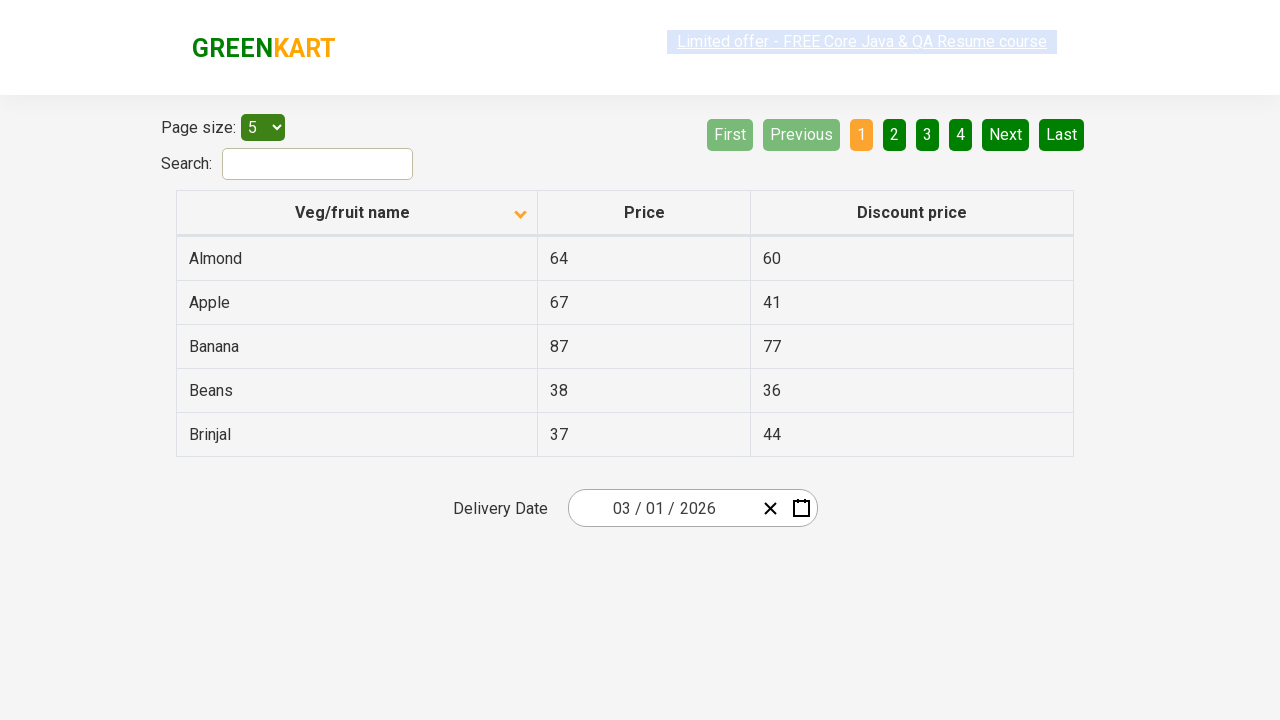

Verified table is sorted alphabetically
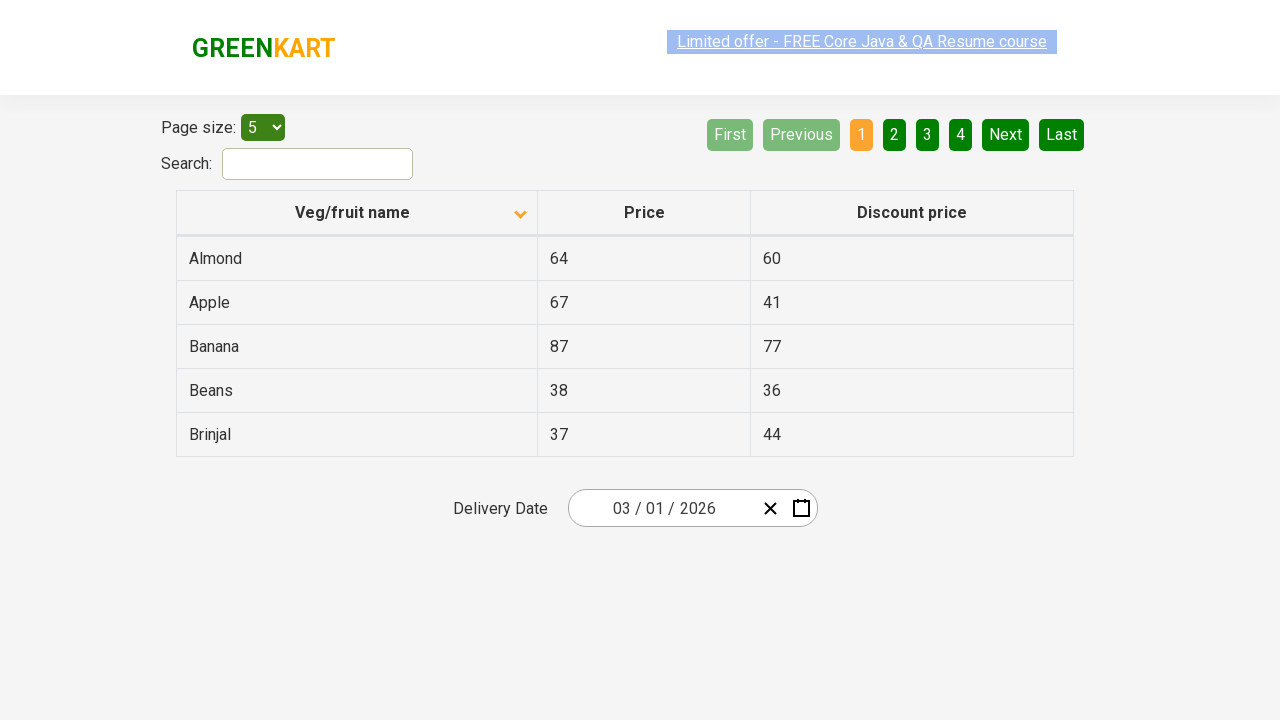

Retrieved items from current page (page 1)
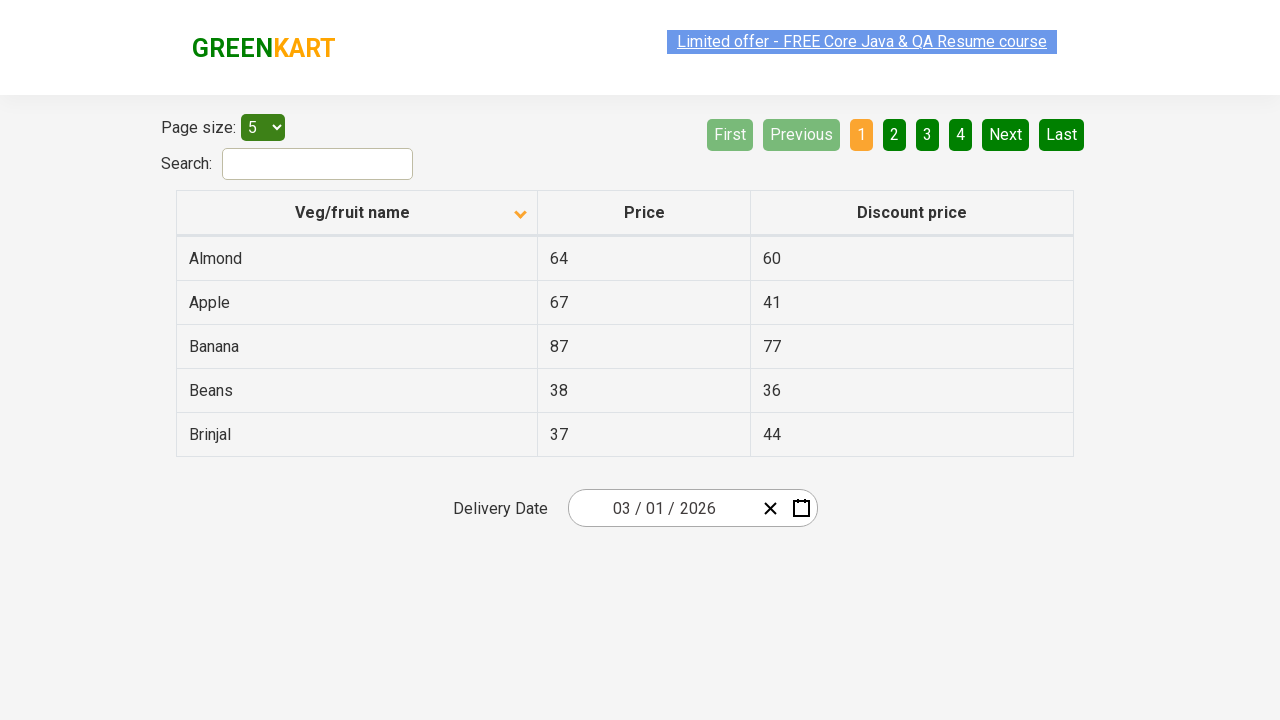

Clicked next button to navigate to page 2 at (1006, 134) on [aria-label='Next']
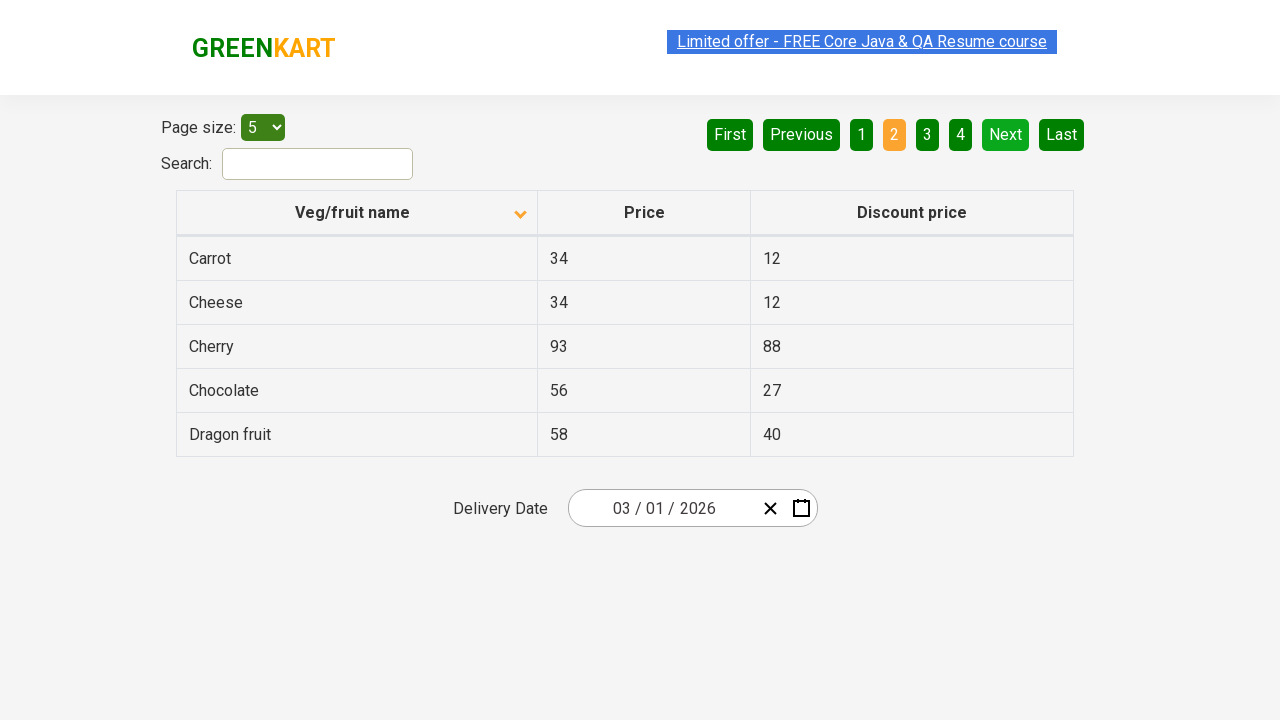

Waited for next page to load
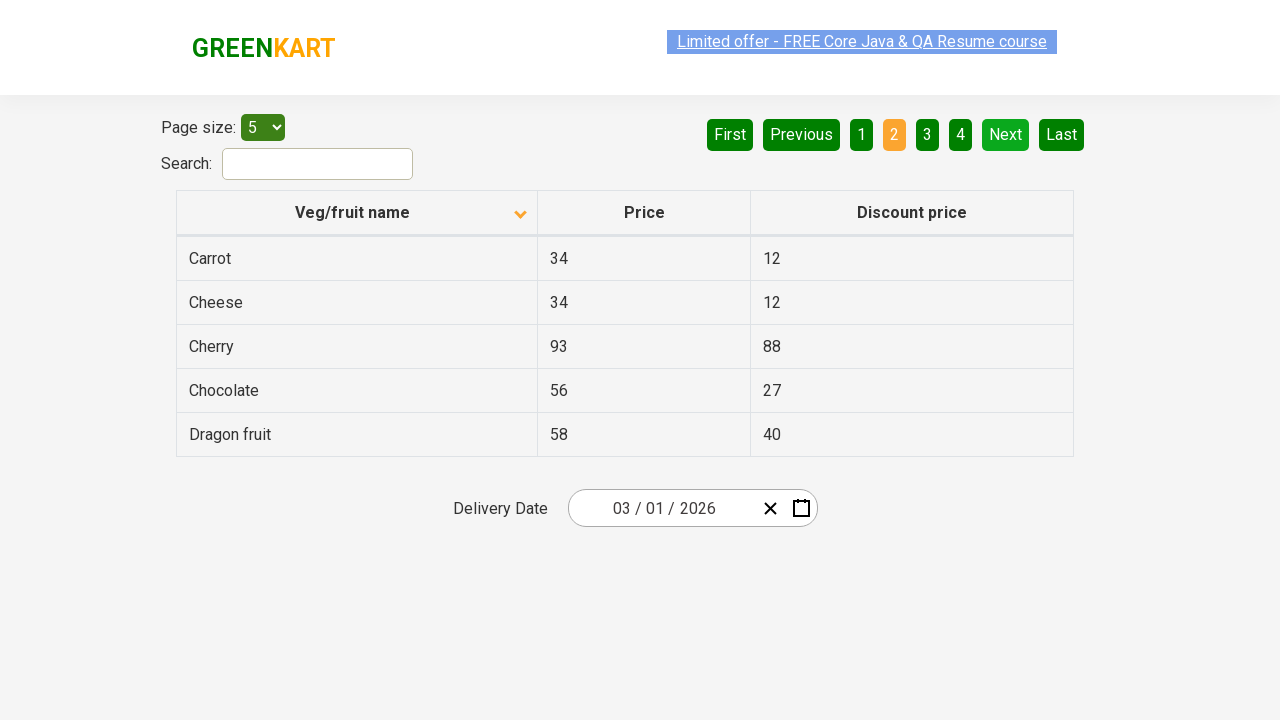

Retrieved items from current page (page 2)
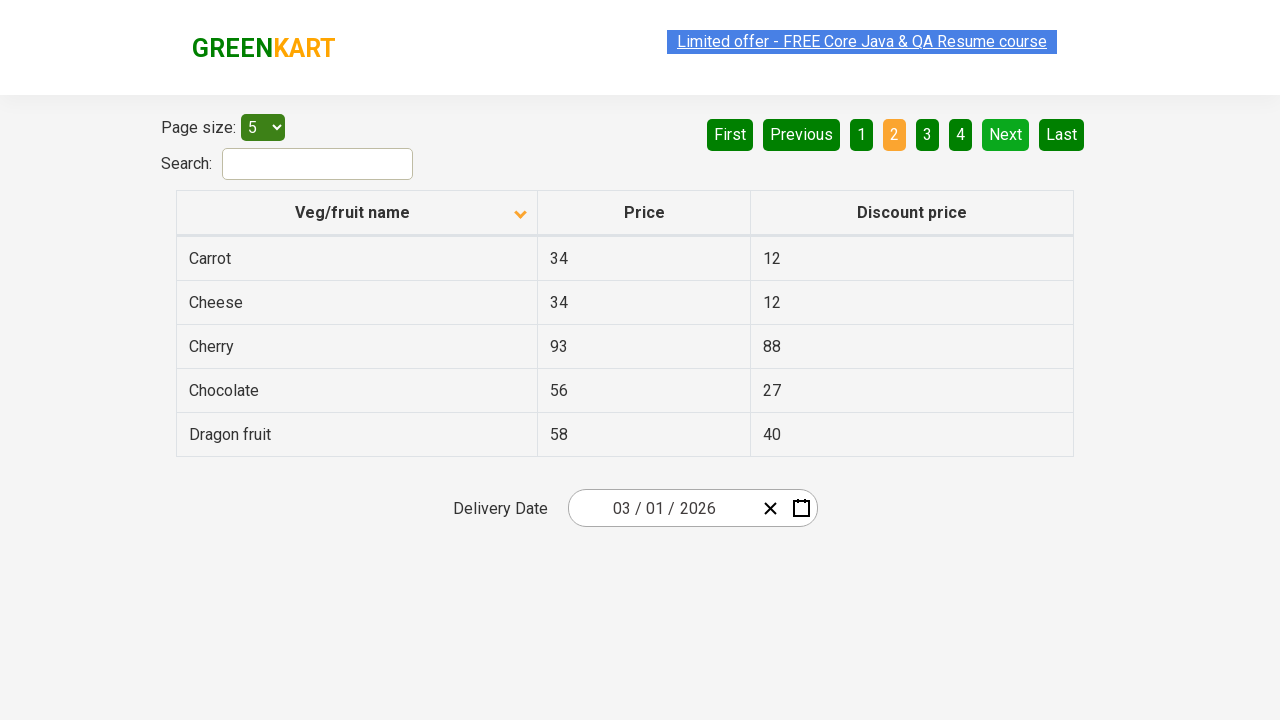

Clicked next button to navigate to page 3 at (1006, 134) on [aria-label='Next']
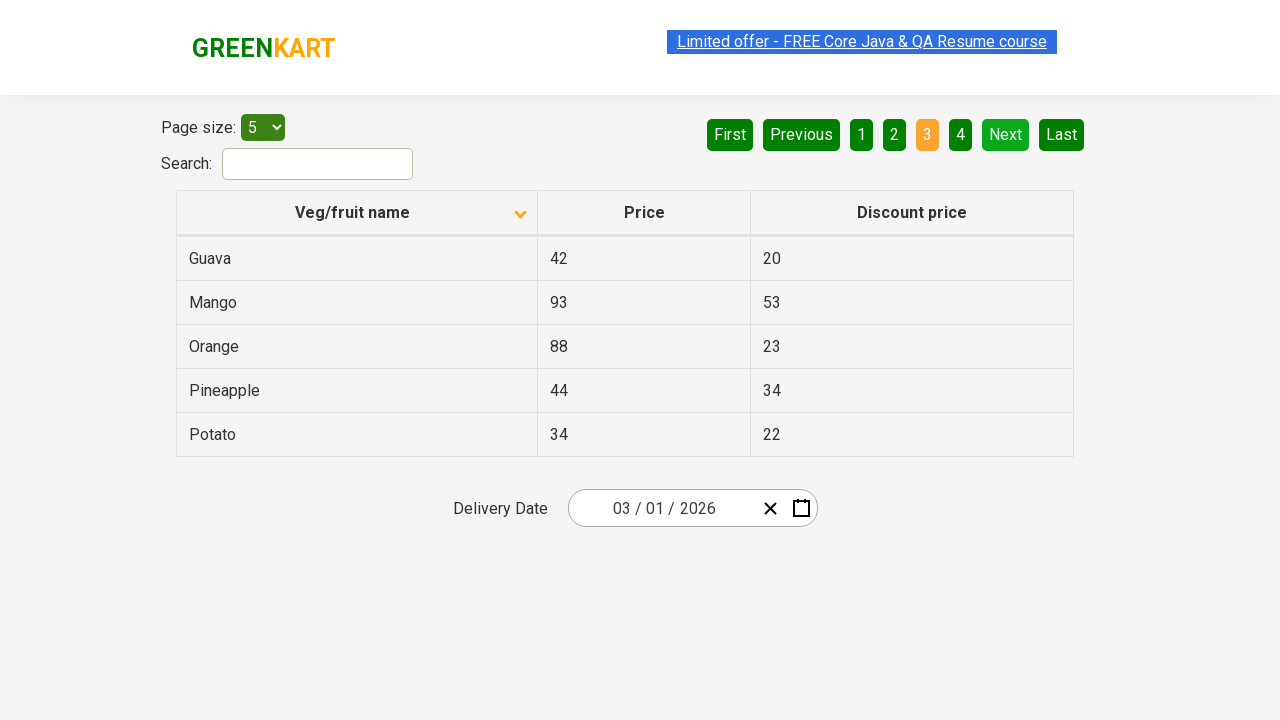

Waited for next page to load
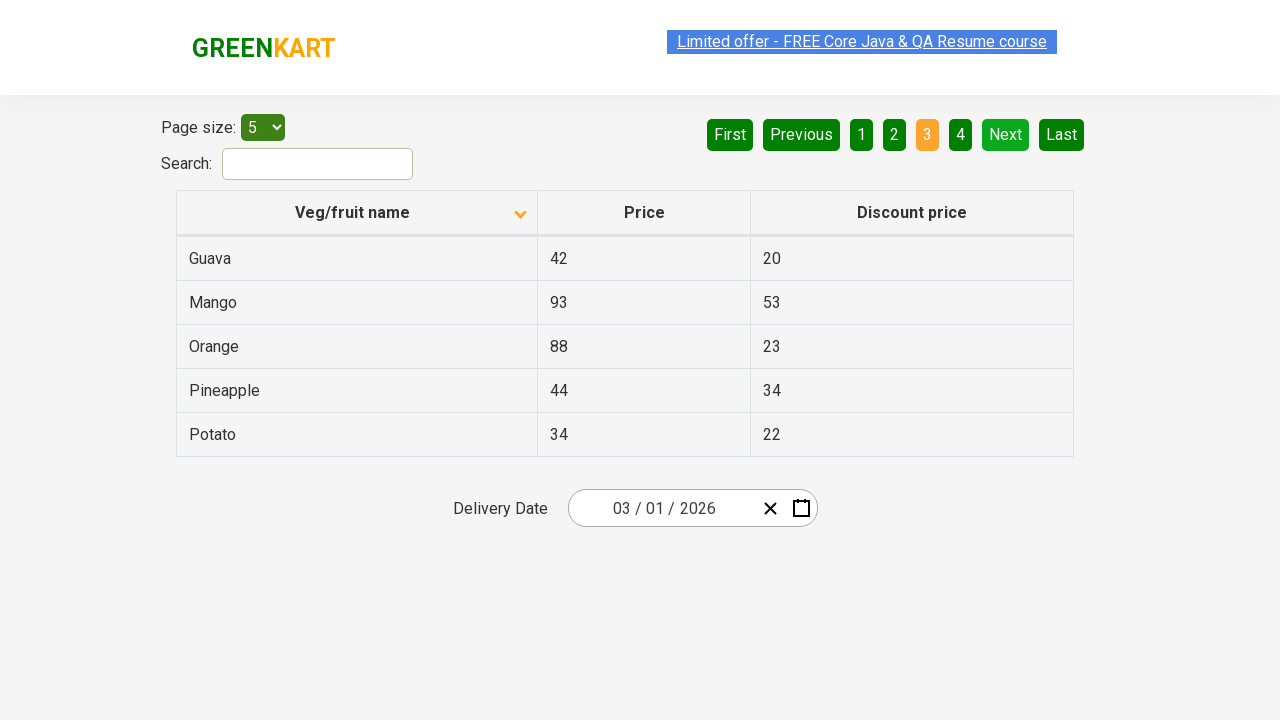

Retrieved items from current page (page 3)
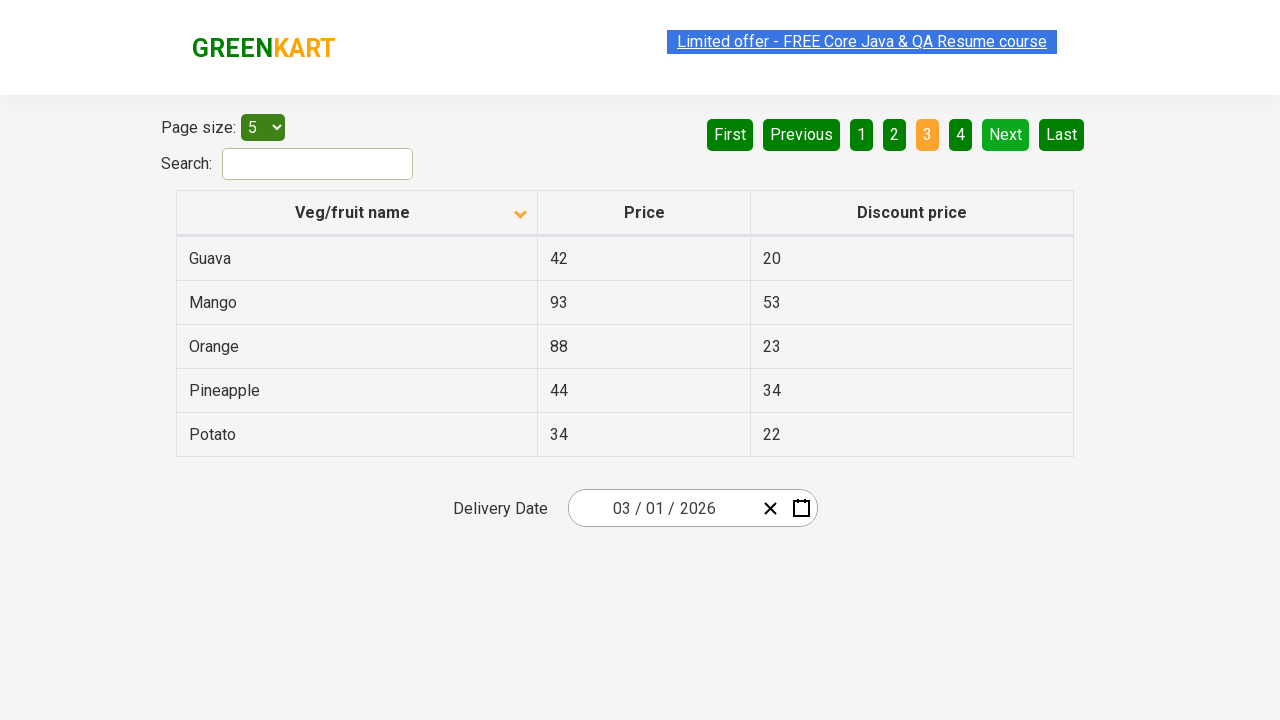

Clicked next button to navigate to page 4 at (1006, 134) on [aria-label='Next']
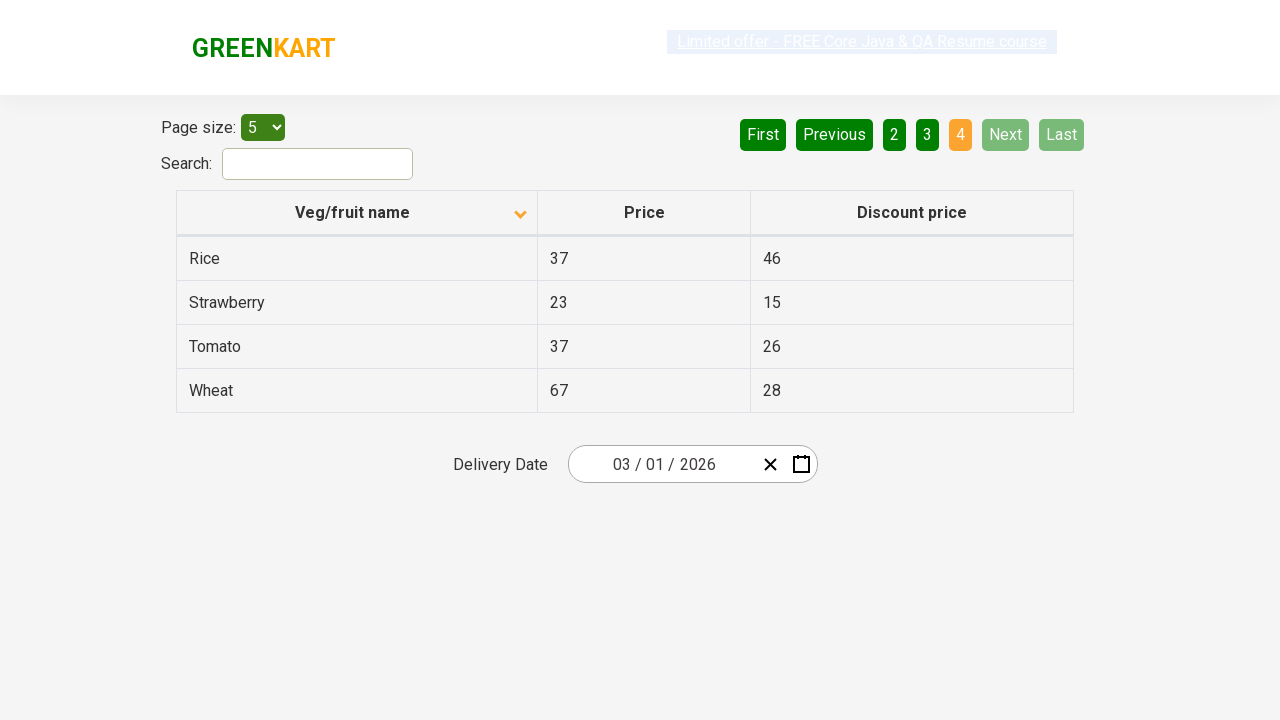

Waited for next page to load
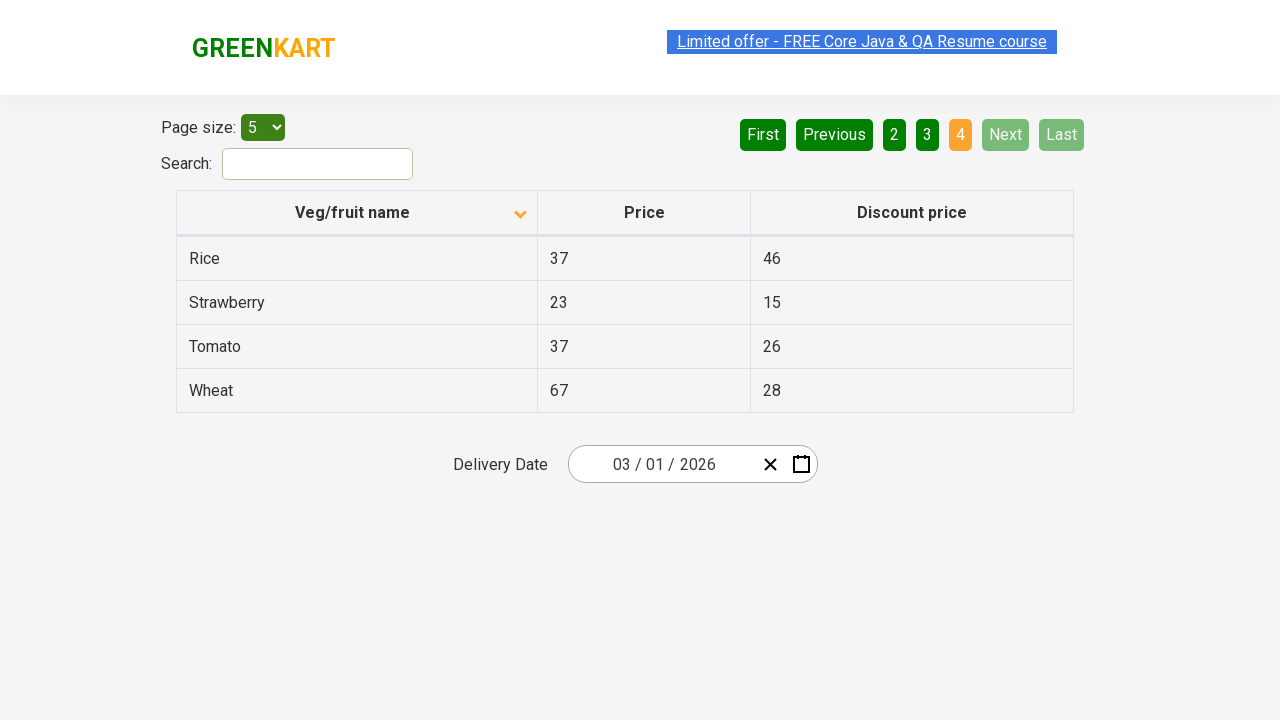

Retrieved items from current page (page 4)
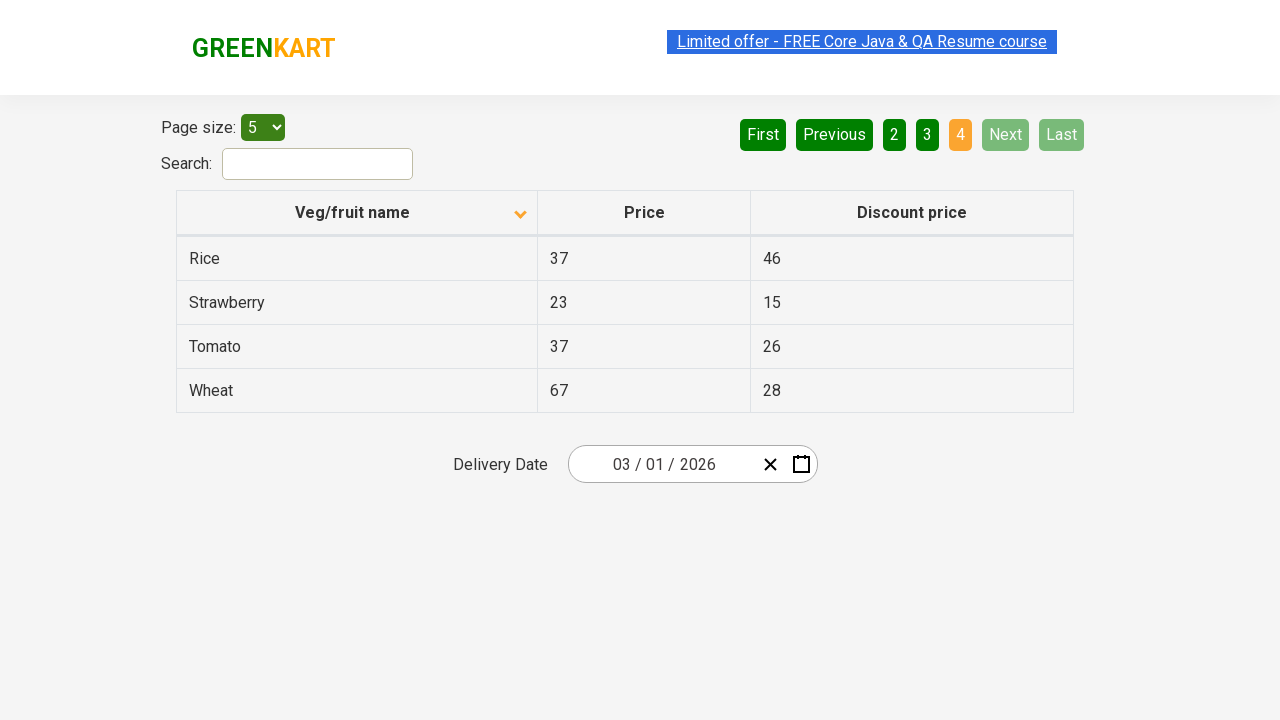

Found 'Rice' in current page
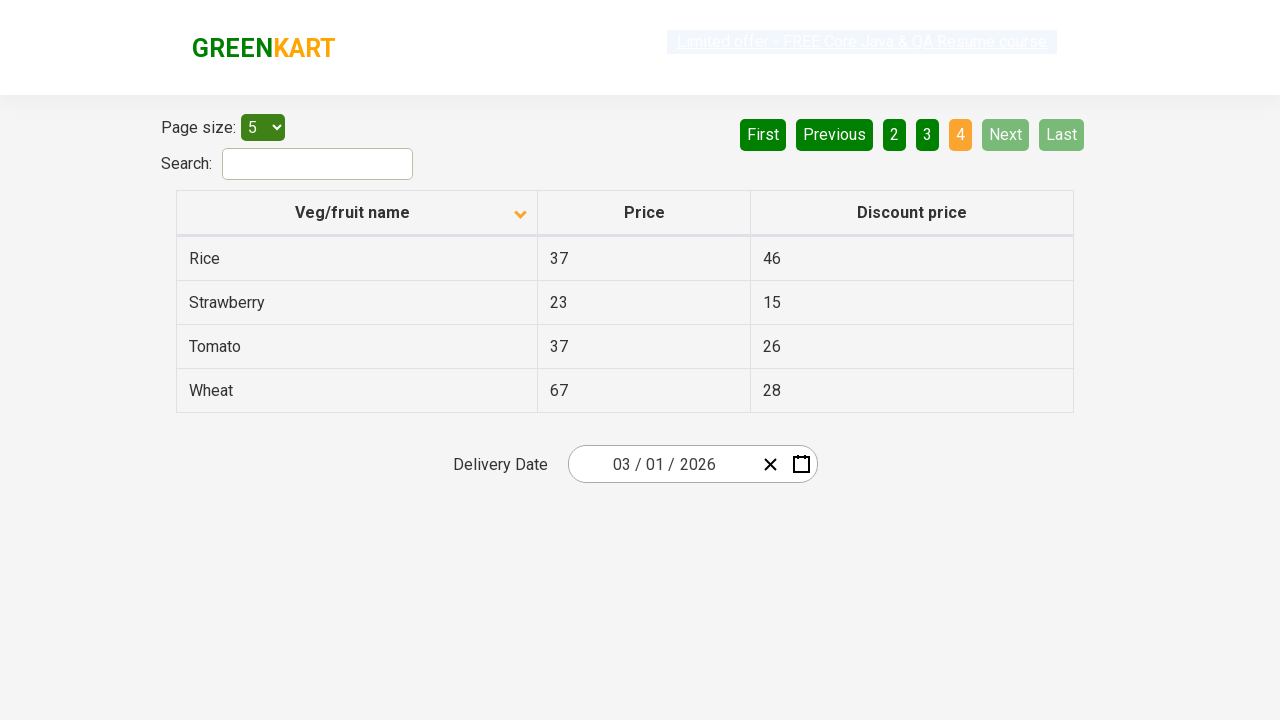

Verified that 'Rice' was successfully found in the table
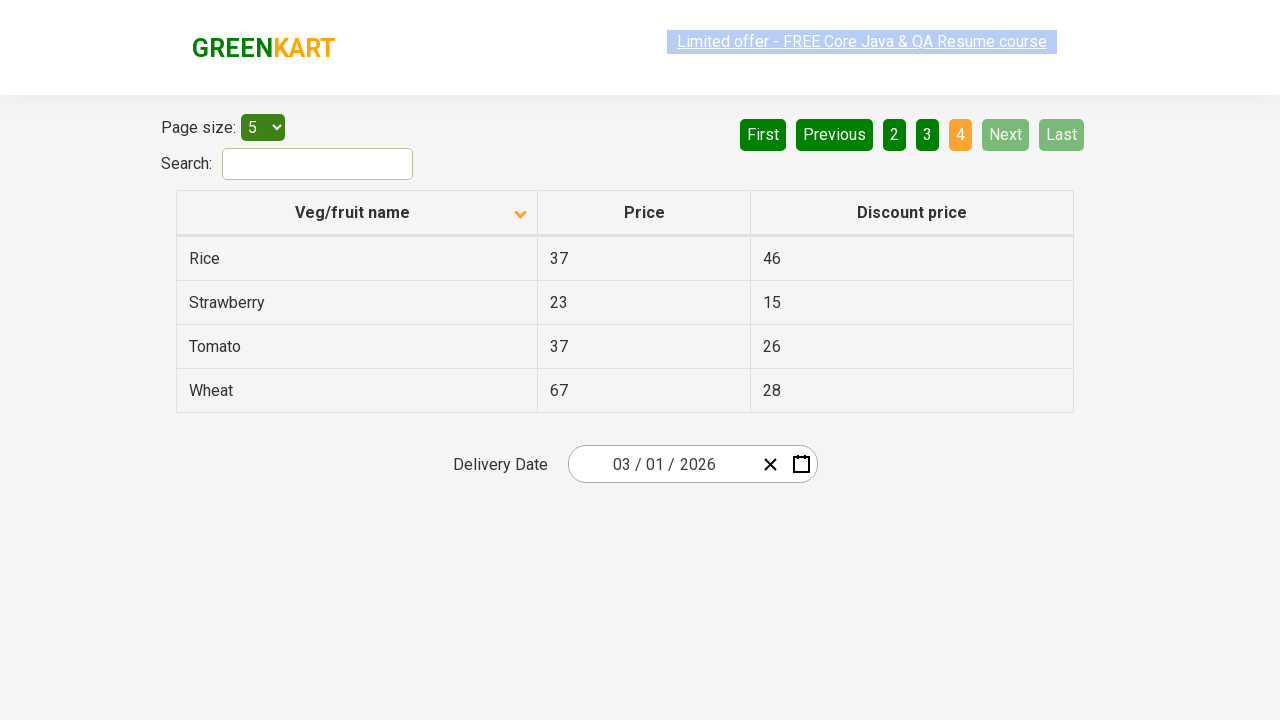

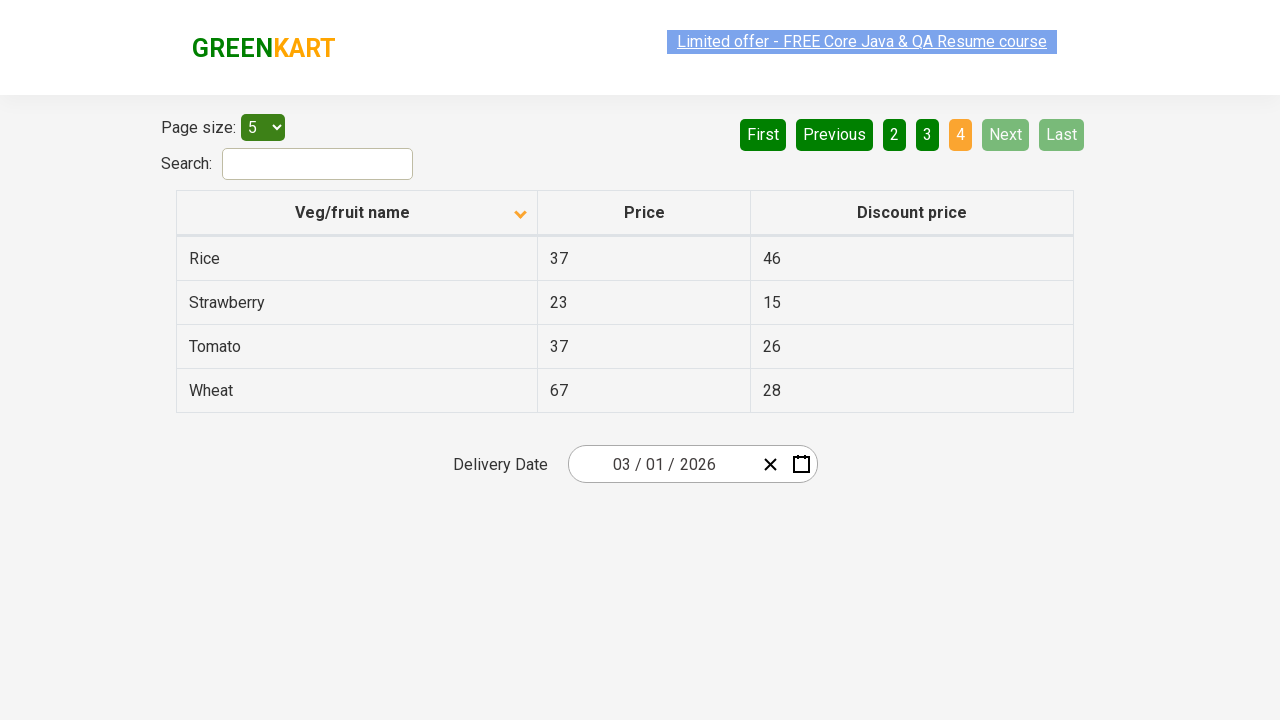